Navigates to Nykaa website and verifies that navigation links are present on the page

Starting URL: https://www.nykaa.com/

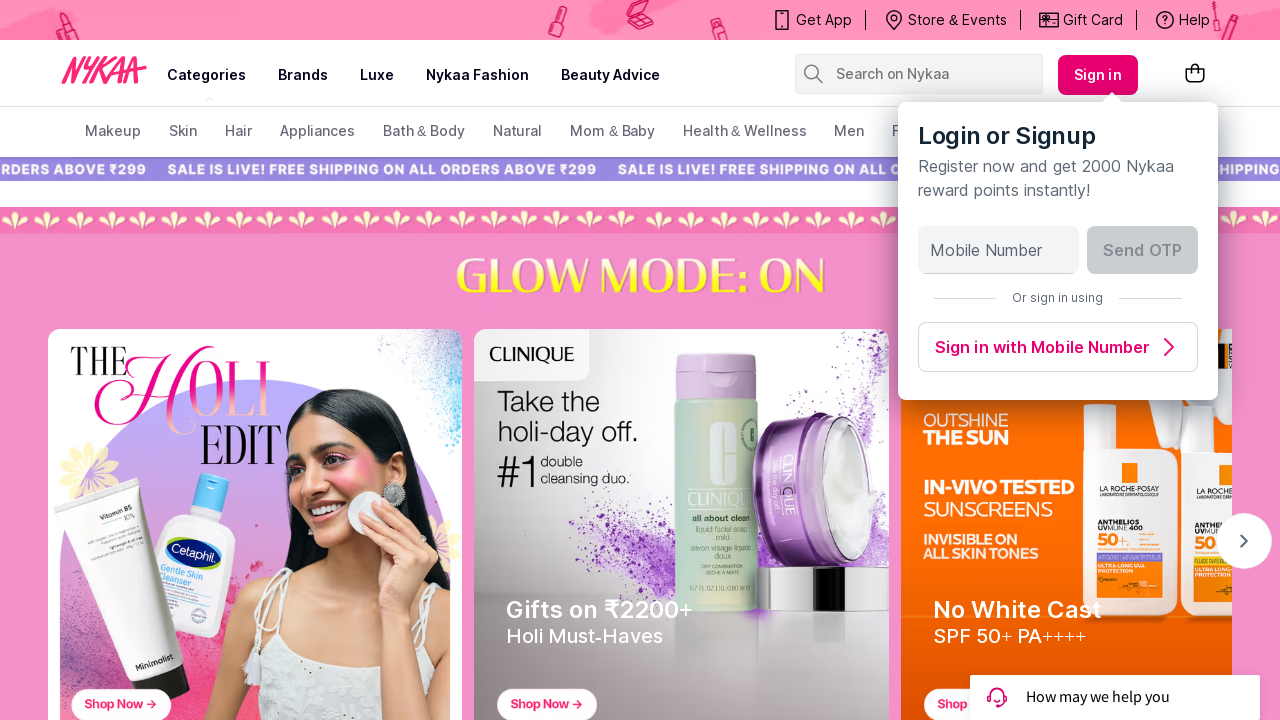

Waited for page to reach domcontentloaded state
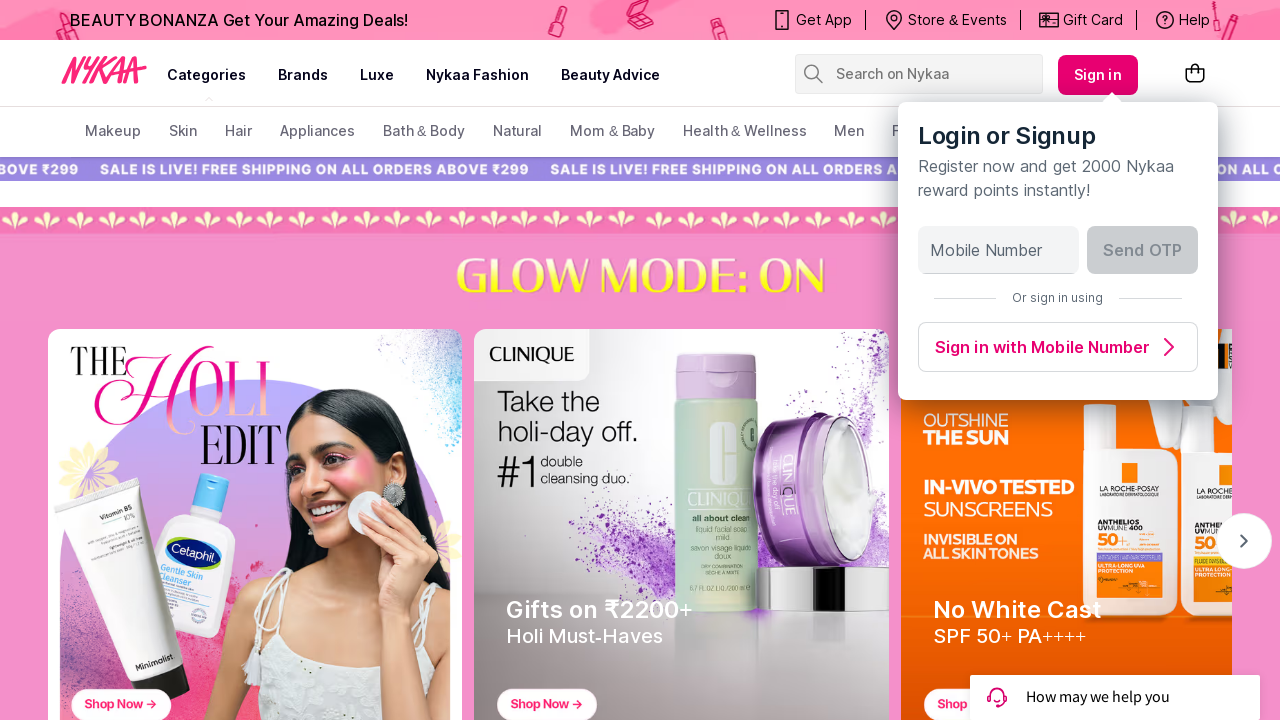

Verified that navigation links are present on the Nykaa website
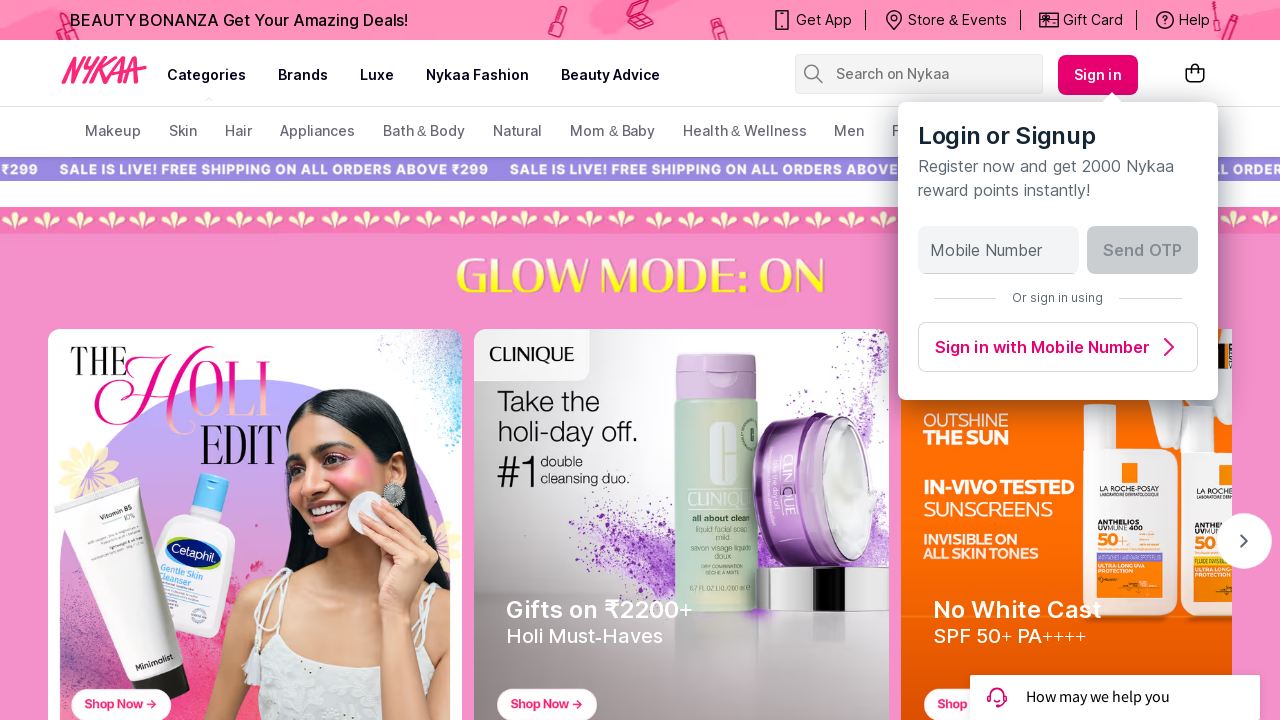

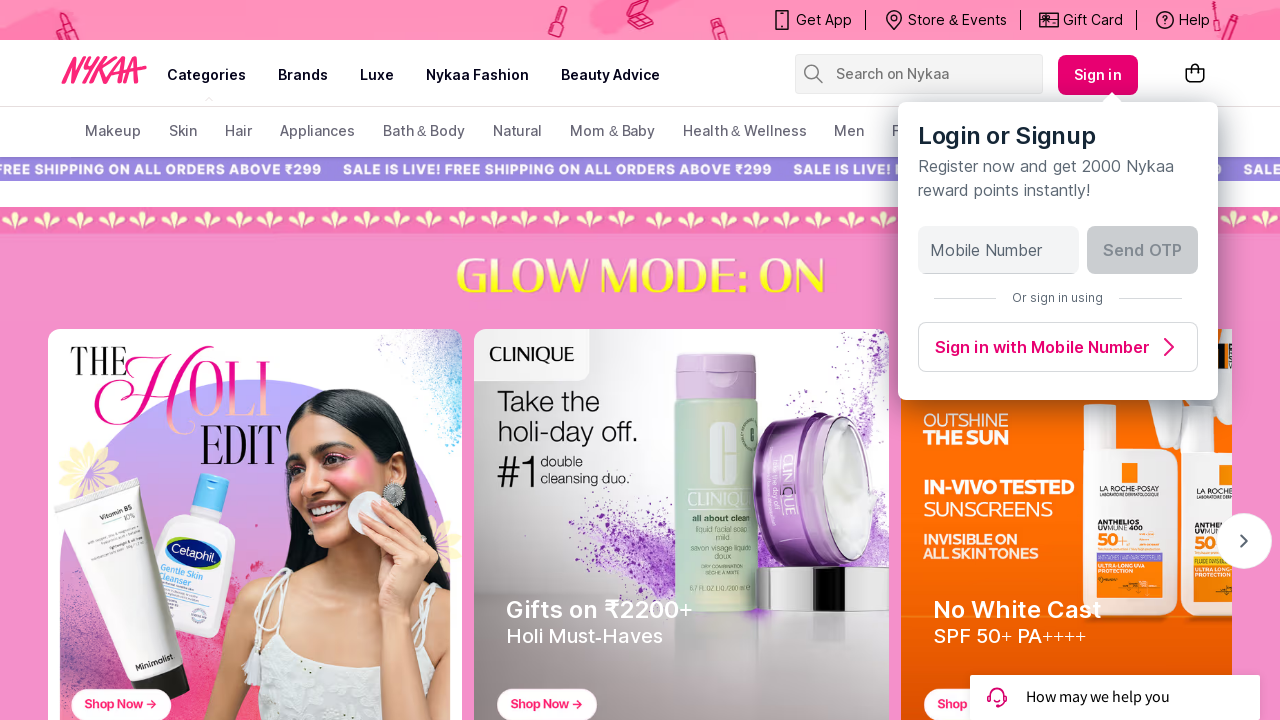